Tests that the Stepik homepage loads correctly by verifying the page title matches expected value

Starting URL: https://stepik.org/

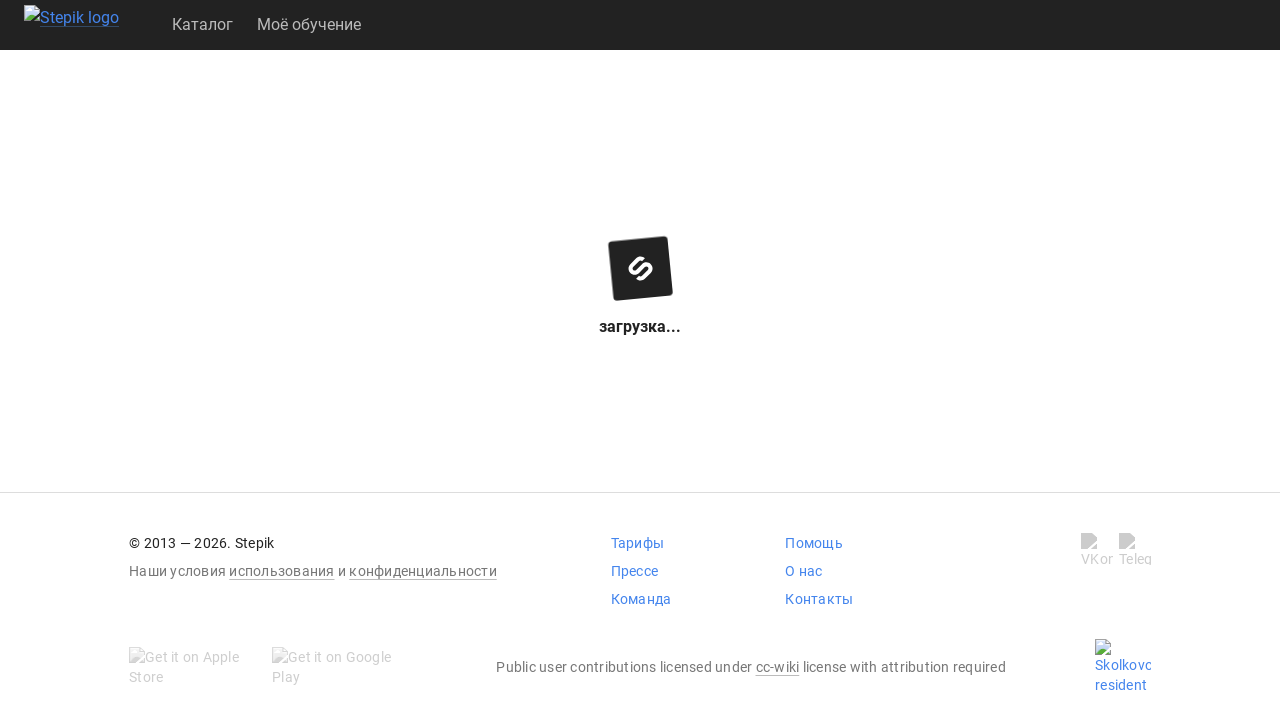

Waited for page DOM content to load
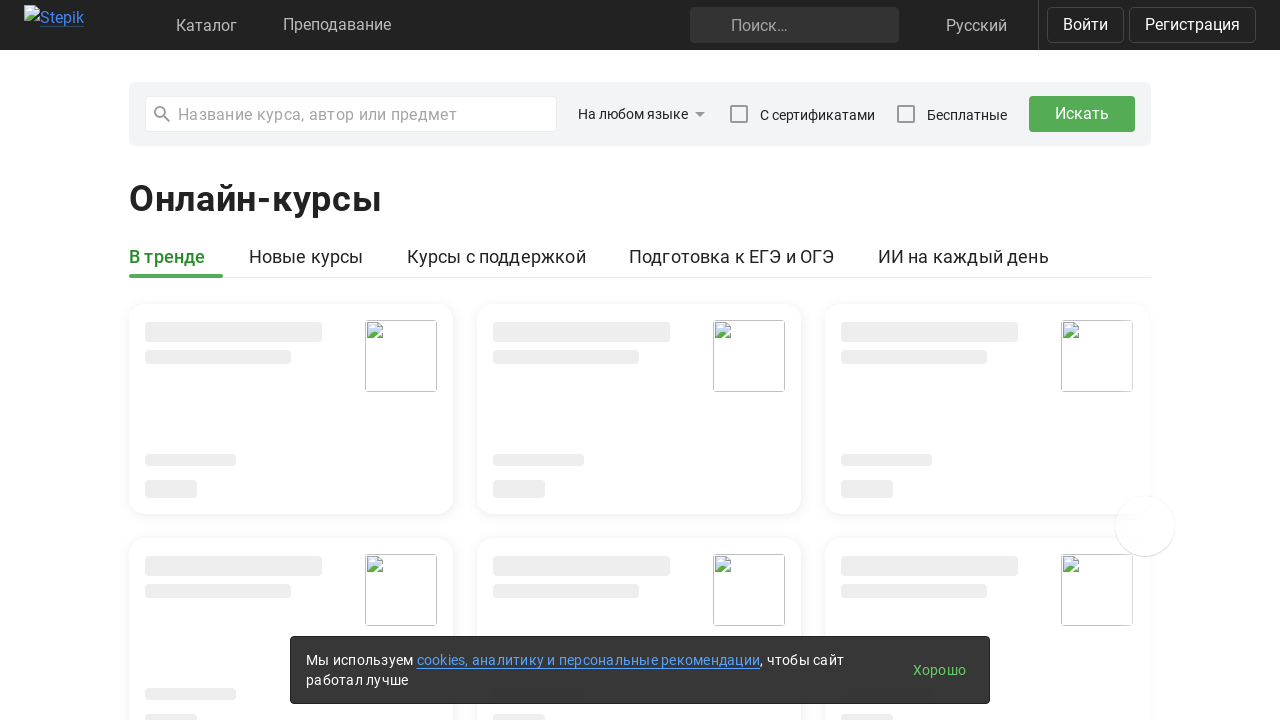

Verified page title contains 'Stepik'
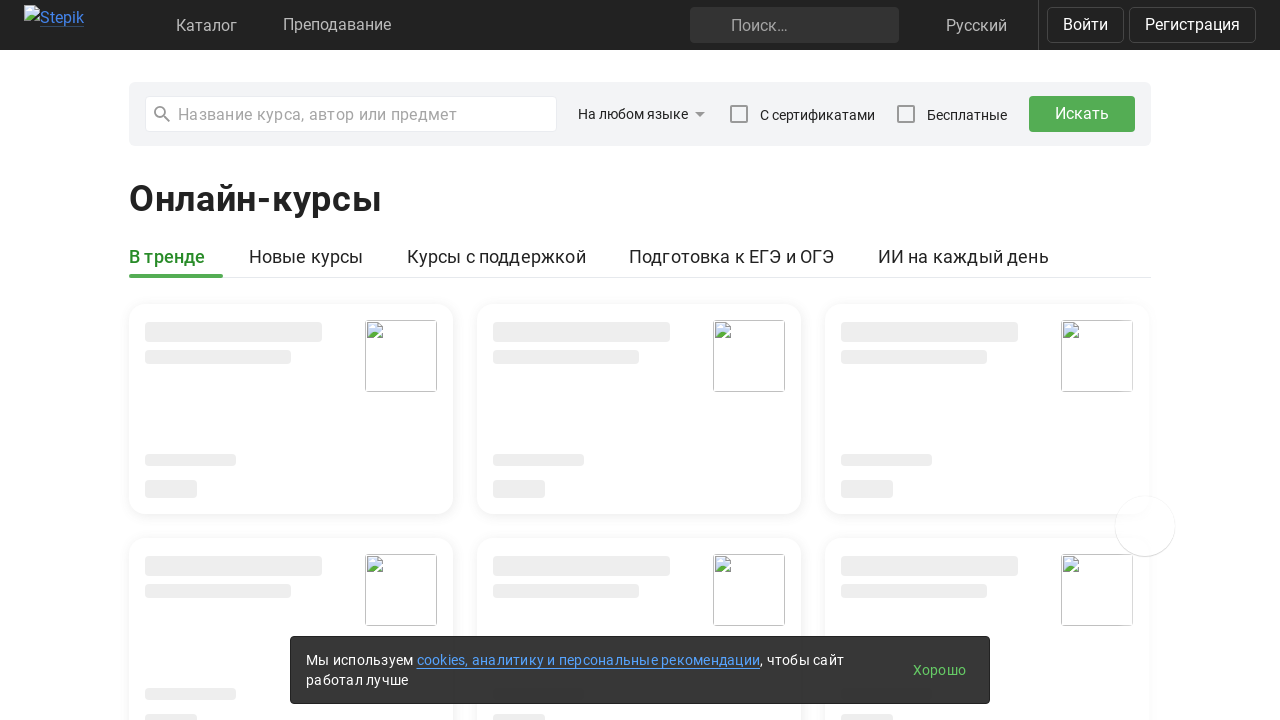

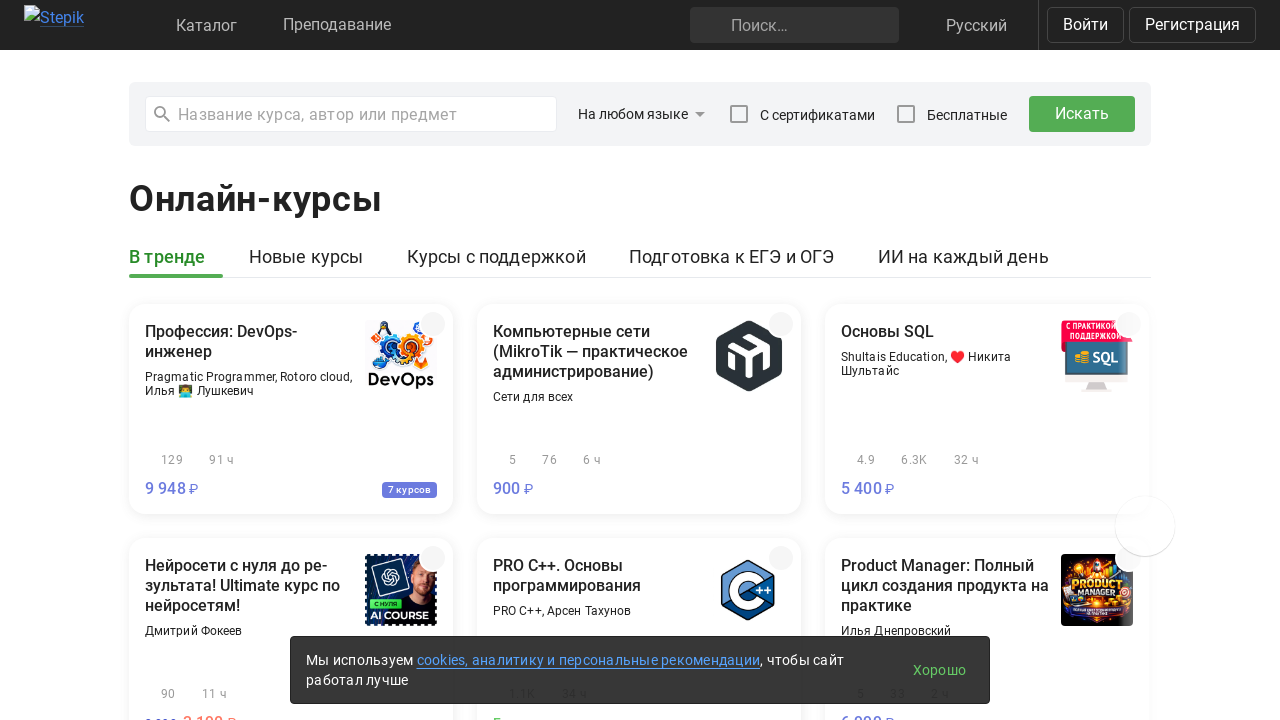